Verifies that the continue button is present on the registration page

Starting URL: https://www.opencart.ru/register/

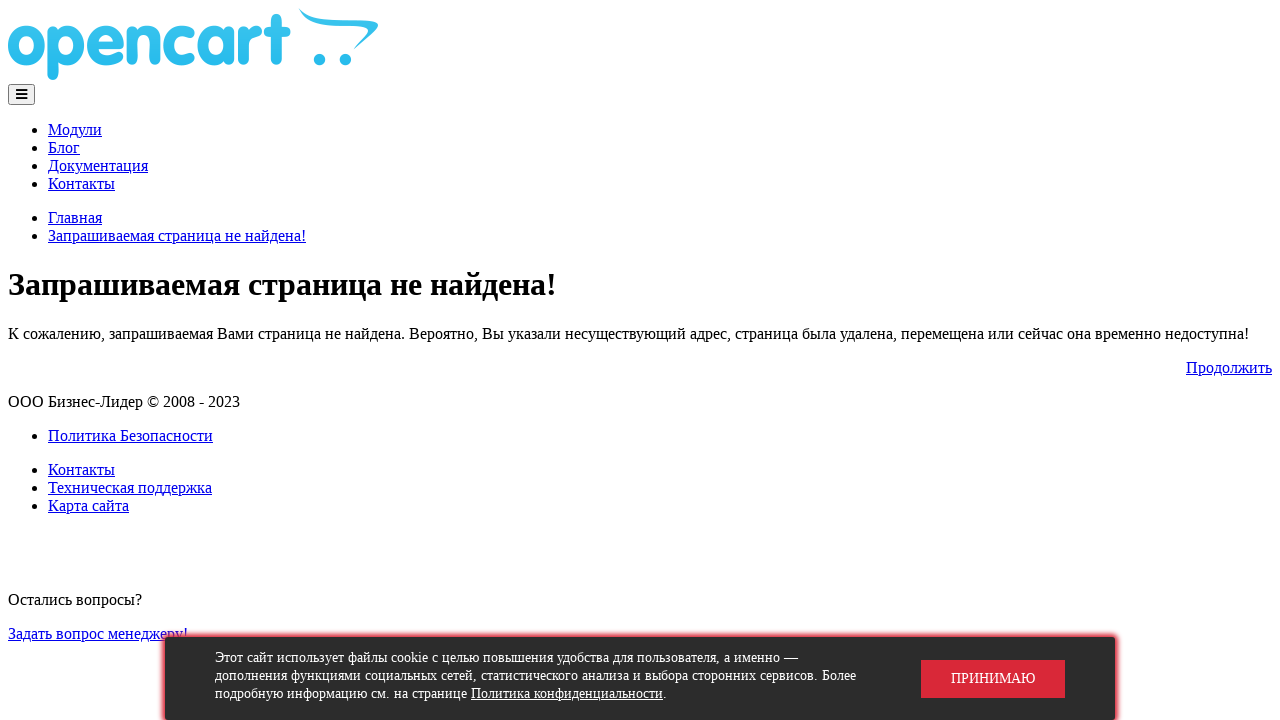

Navigated to OpenCart registration page
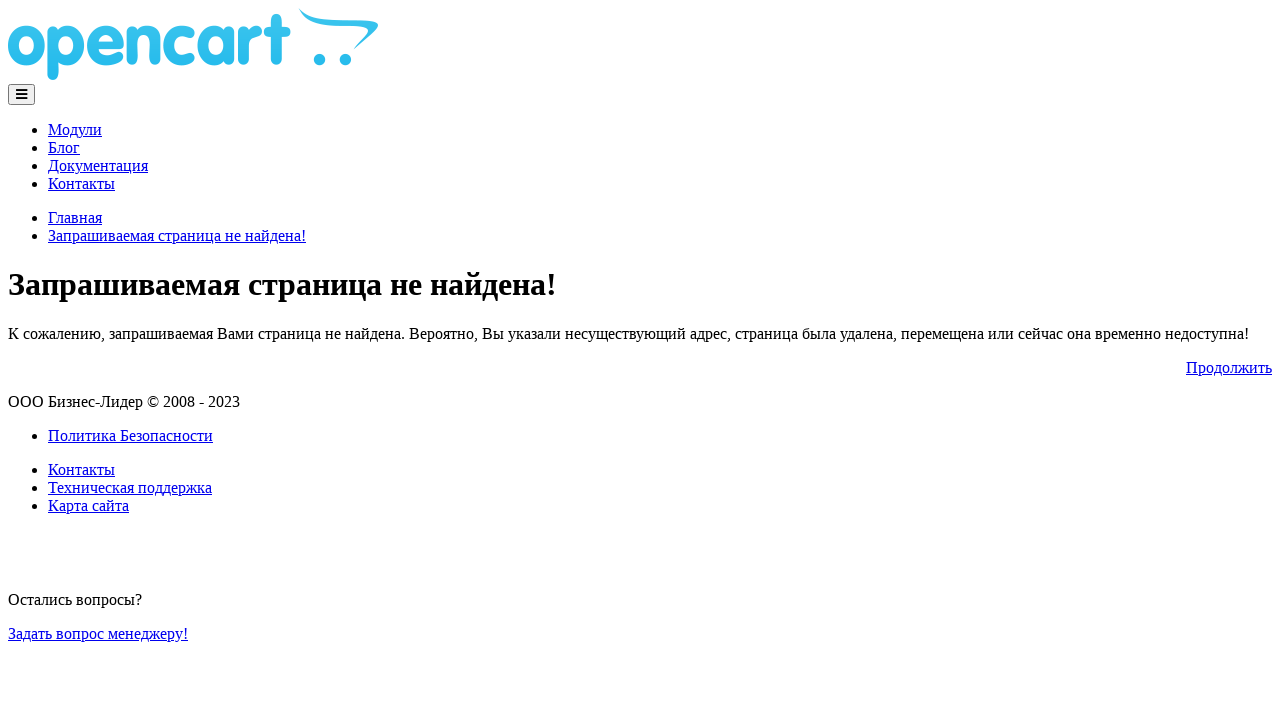

Continue button (.btn-primary) is present on the registration page
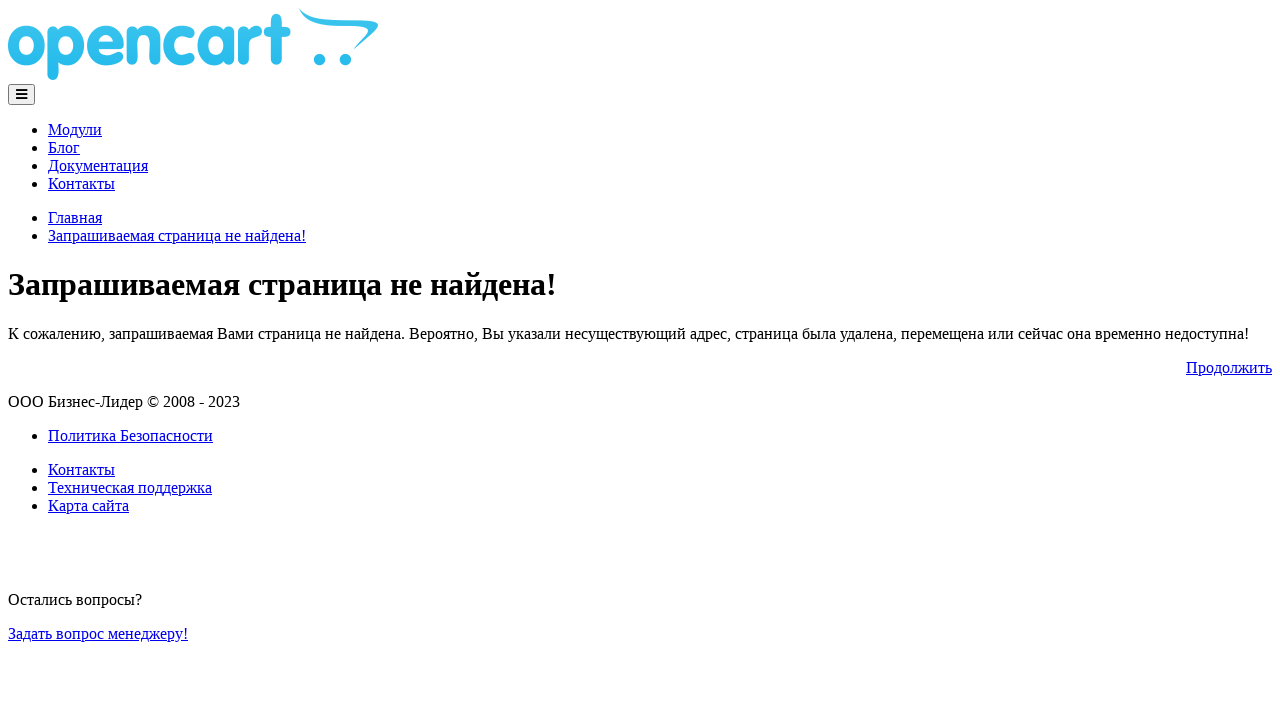

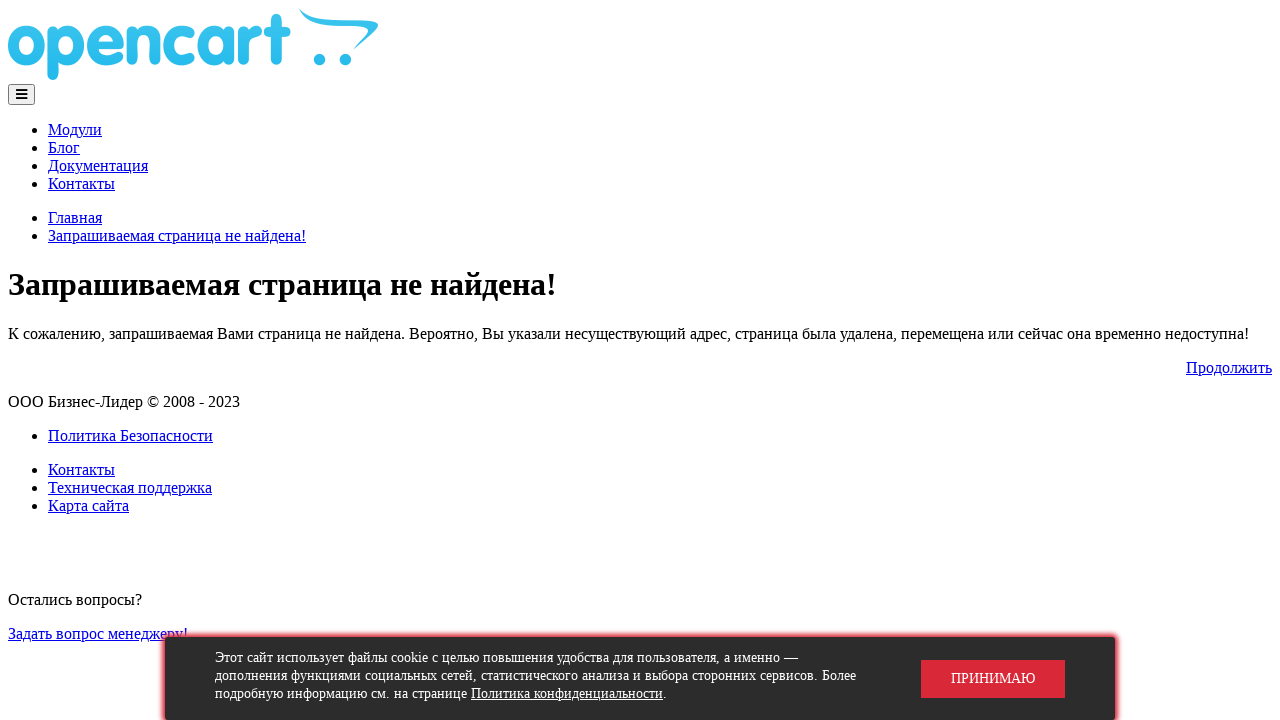